Adds a product to the shopping cart by navigating to the product page and clicking add to cart button

Starting URL: https://www.demoblaze.com/index.html

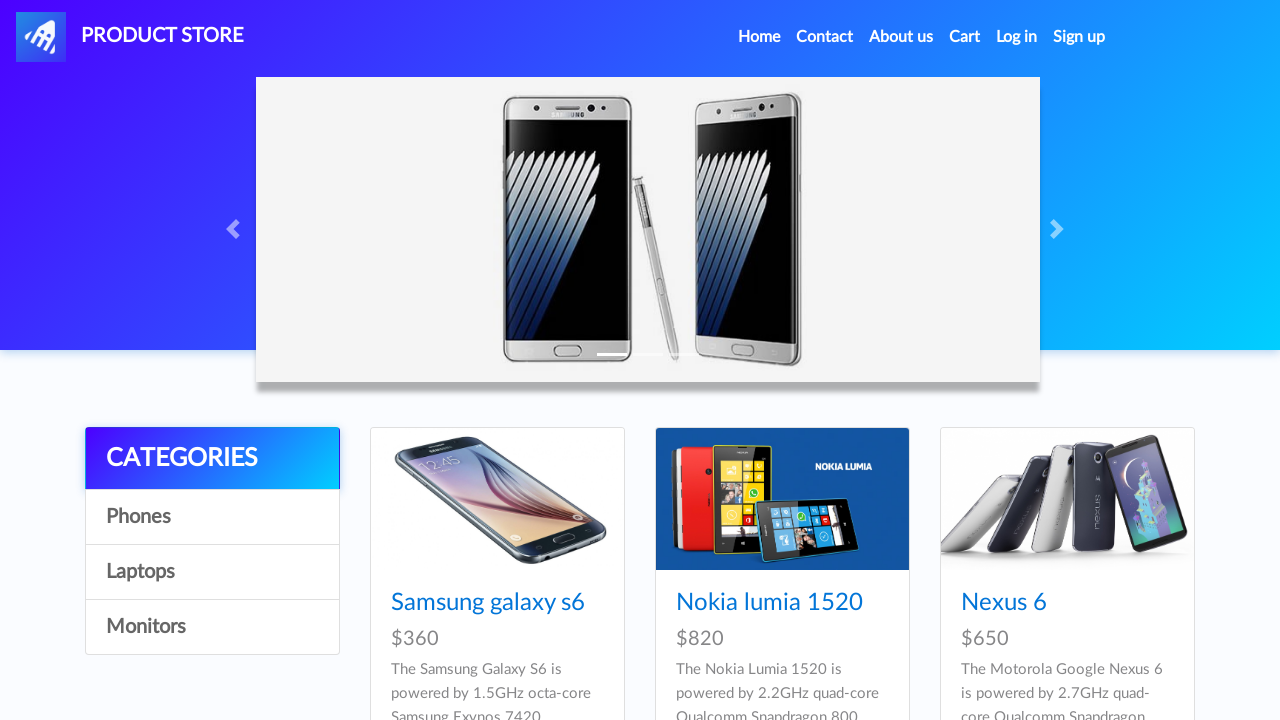

Clicked home button to navigate to main page at (759, 37) on (//li//a)[1]
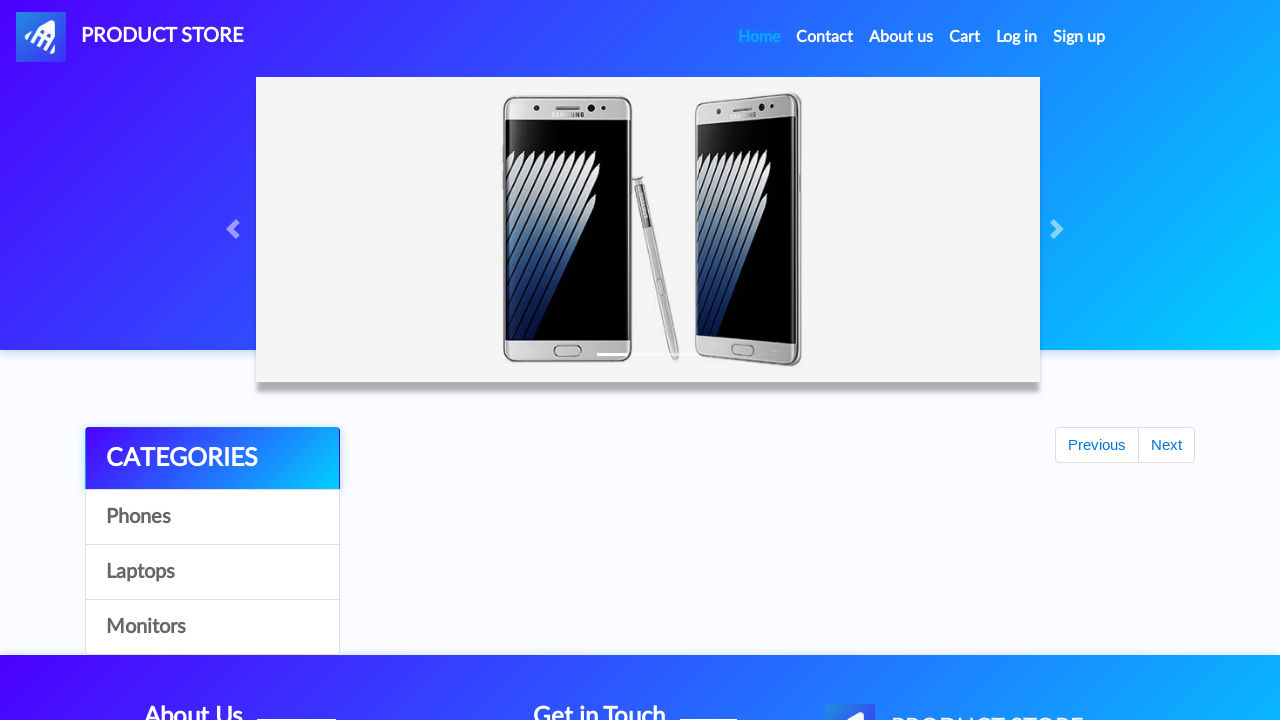

Samsung galaxy s6 product appeared on page
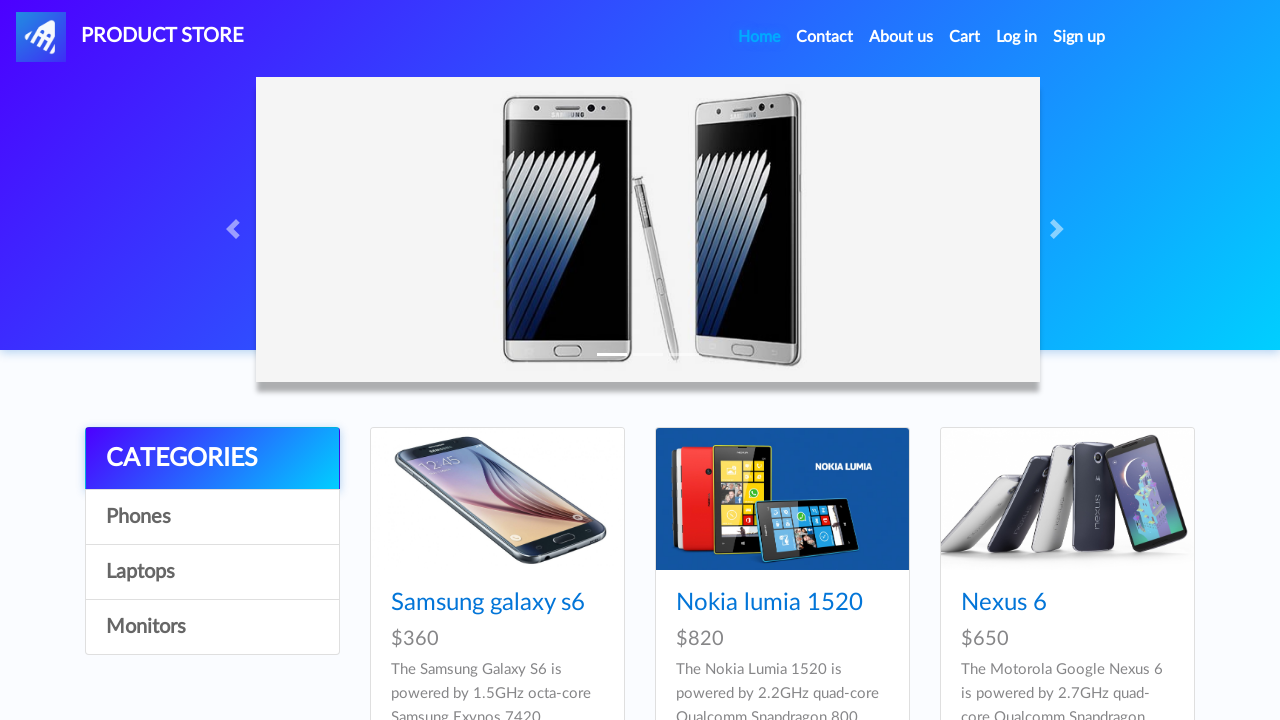

Clicked on Samsung galaxy s6 product at (488, 603) on xpath=//a[text()='Samsung galaxy s6']
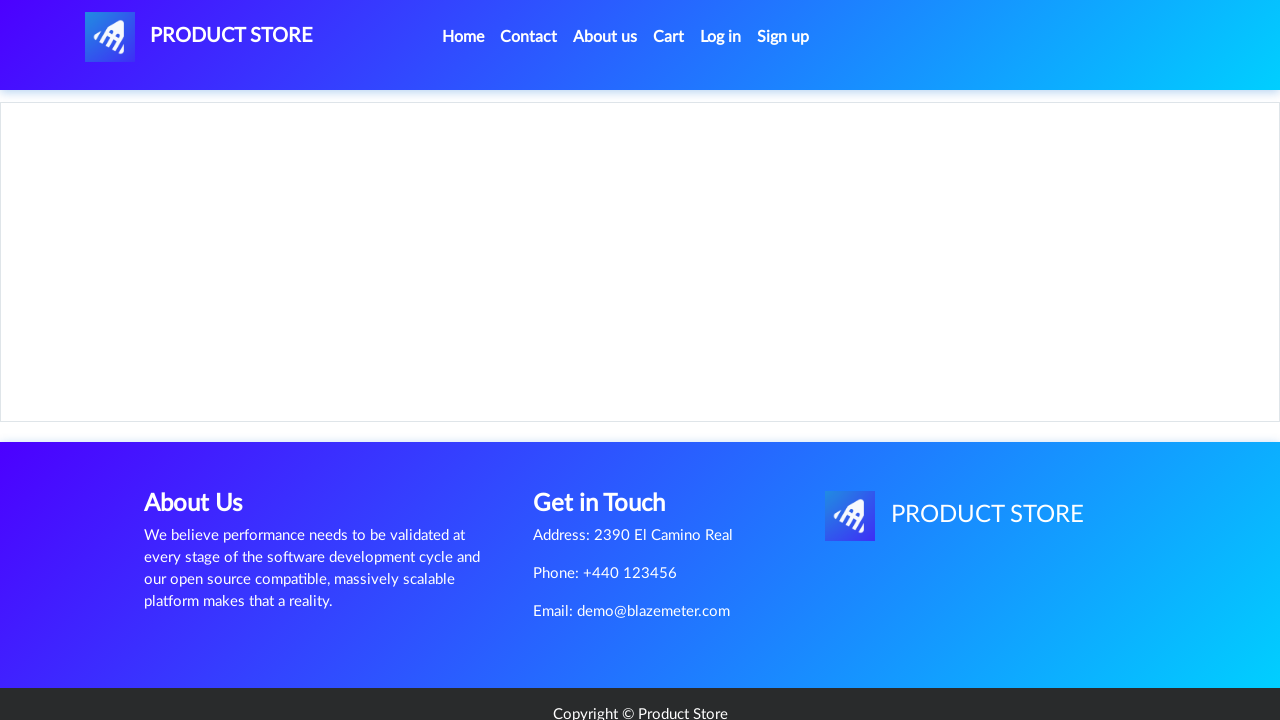

Clicked Add to cart button at (610, 440) on xpath=//a[text()='Add to cart']
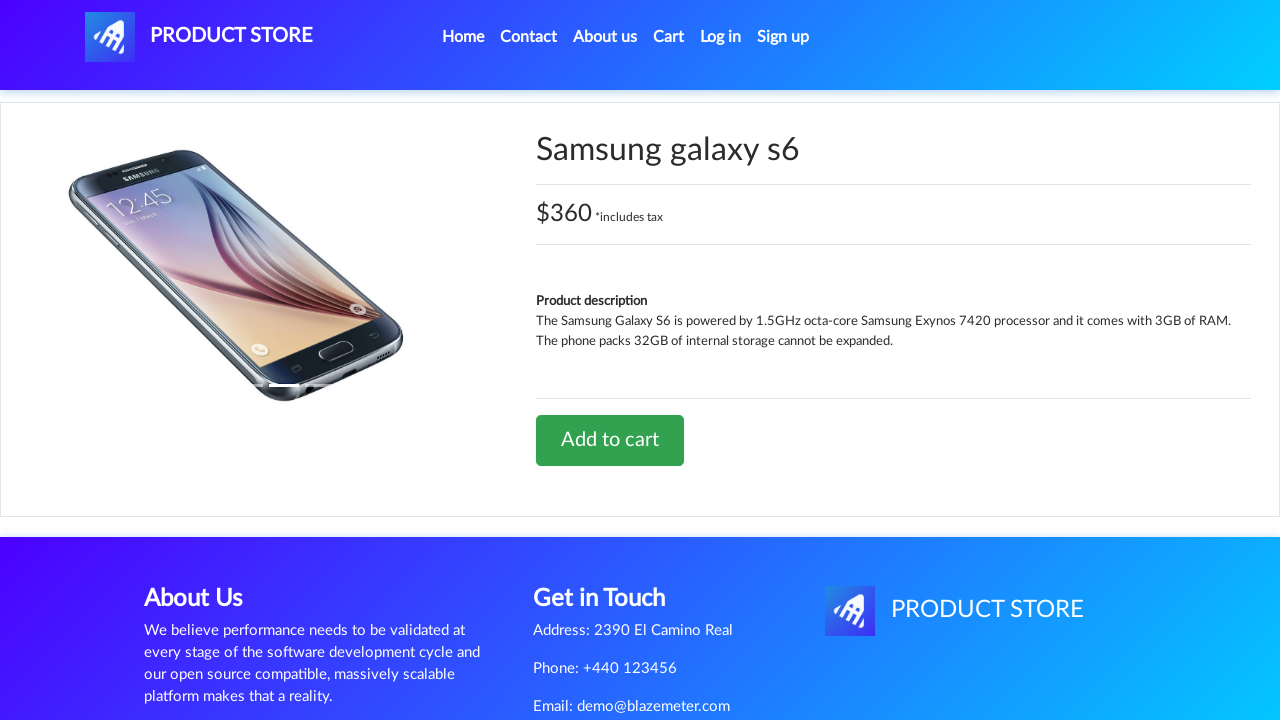

Alert dialog appeared and was accepted
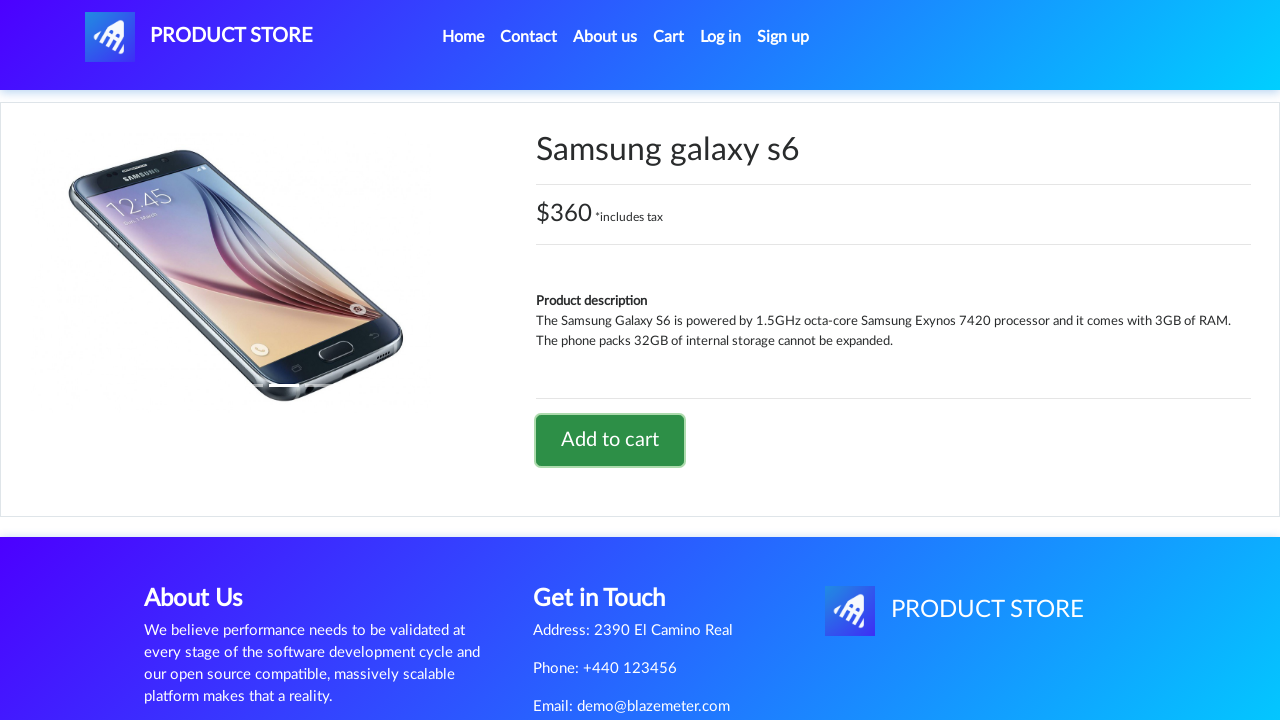

Clicked Cart link to navigate to shopping cart at (669, 37) on xpath=//a[text()='Cart']
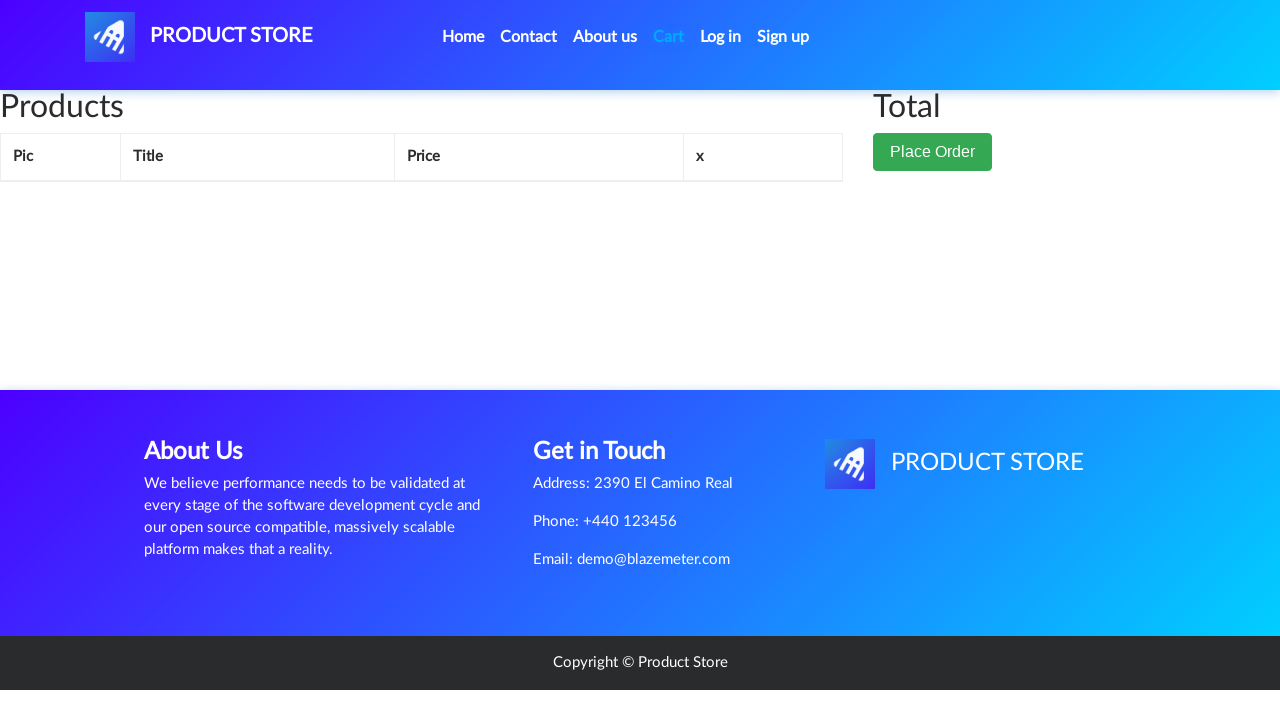

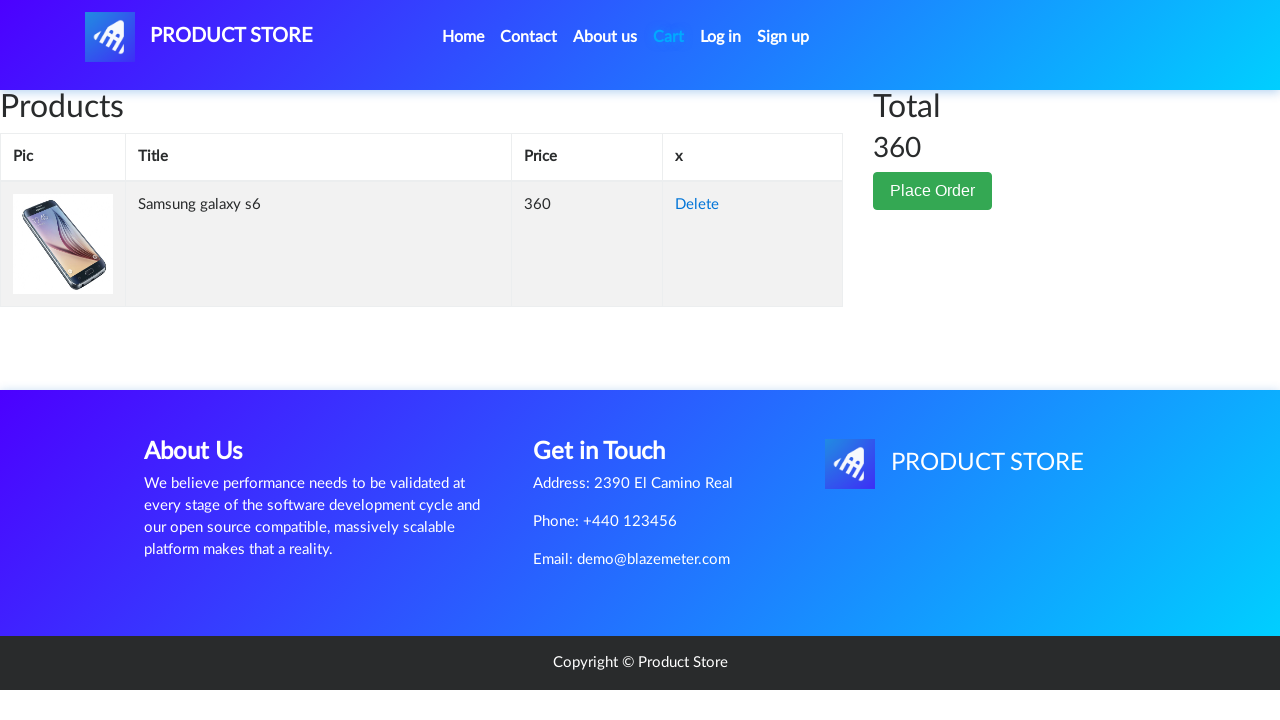